Tests editing a completed task in the Completed filter view

Starting URL: http://todomvc4tasj.herokuapp.com/#/completed

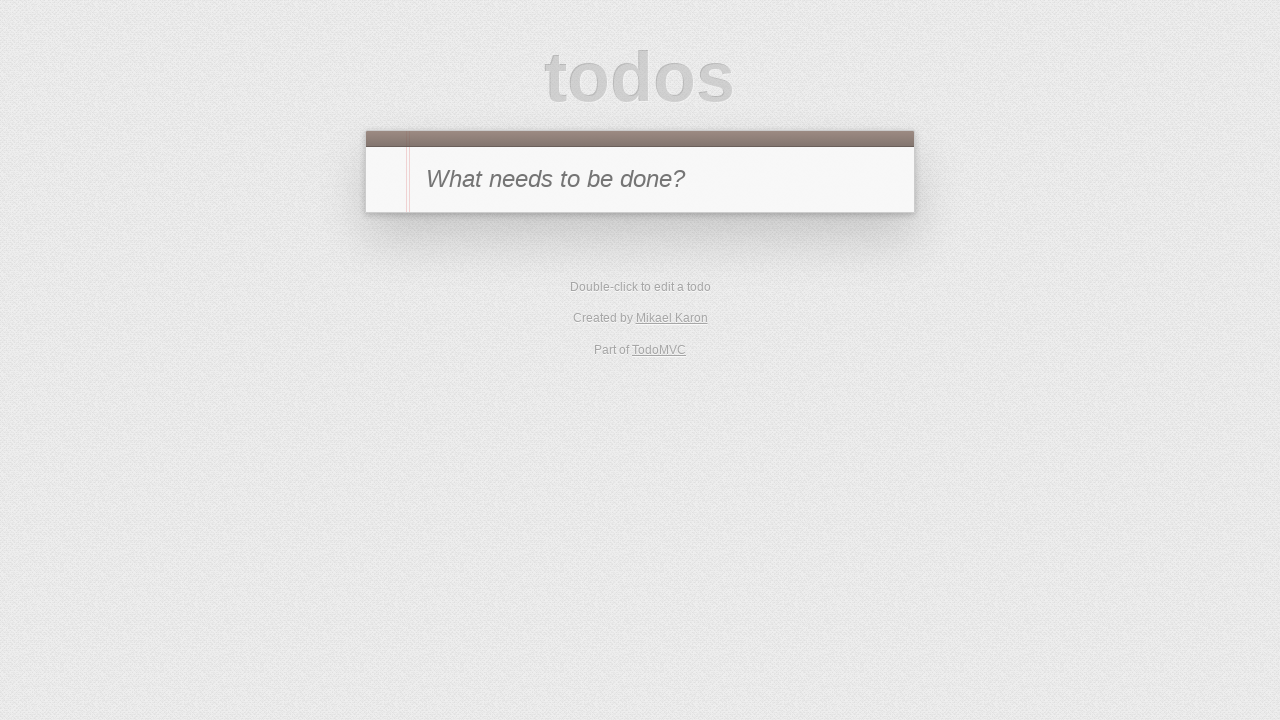

Set up initial state with 1 completed task in localStorage
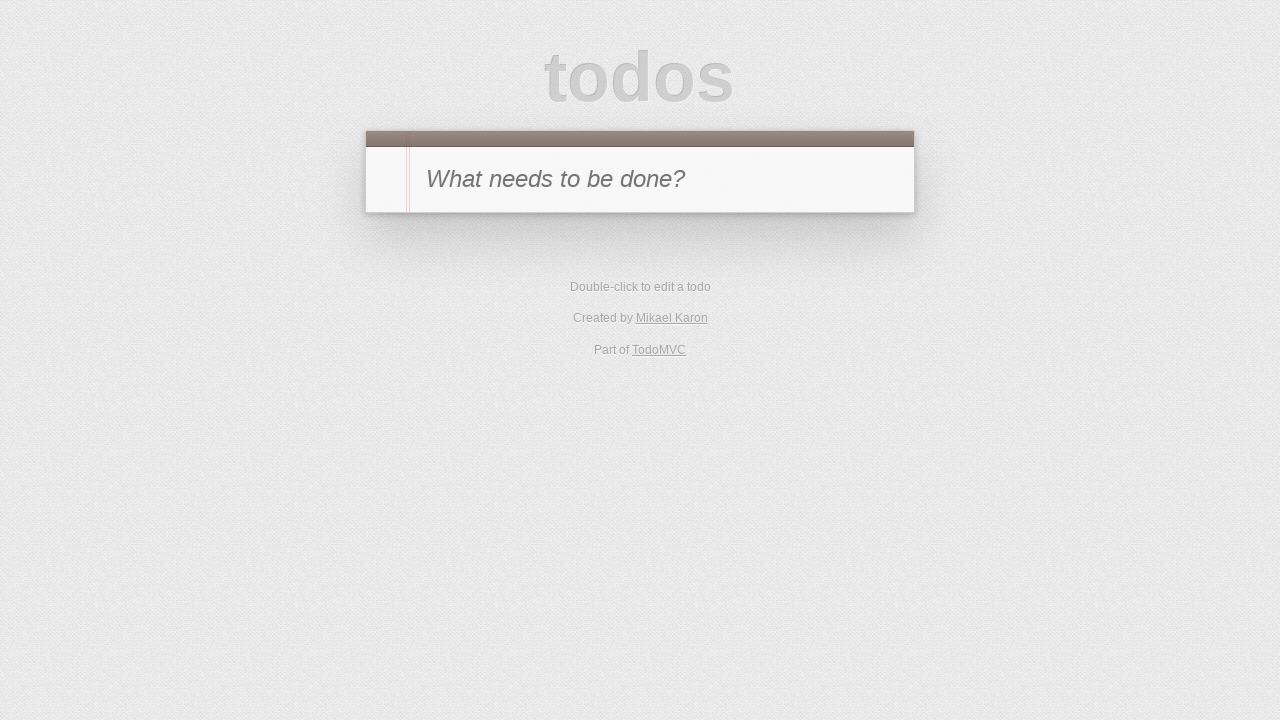

Reloaded page to load the completed task
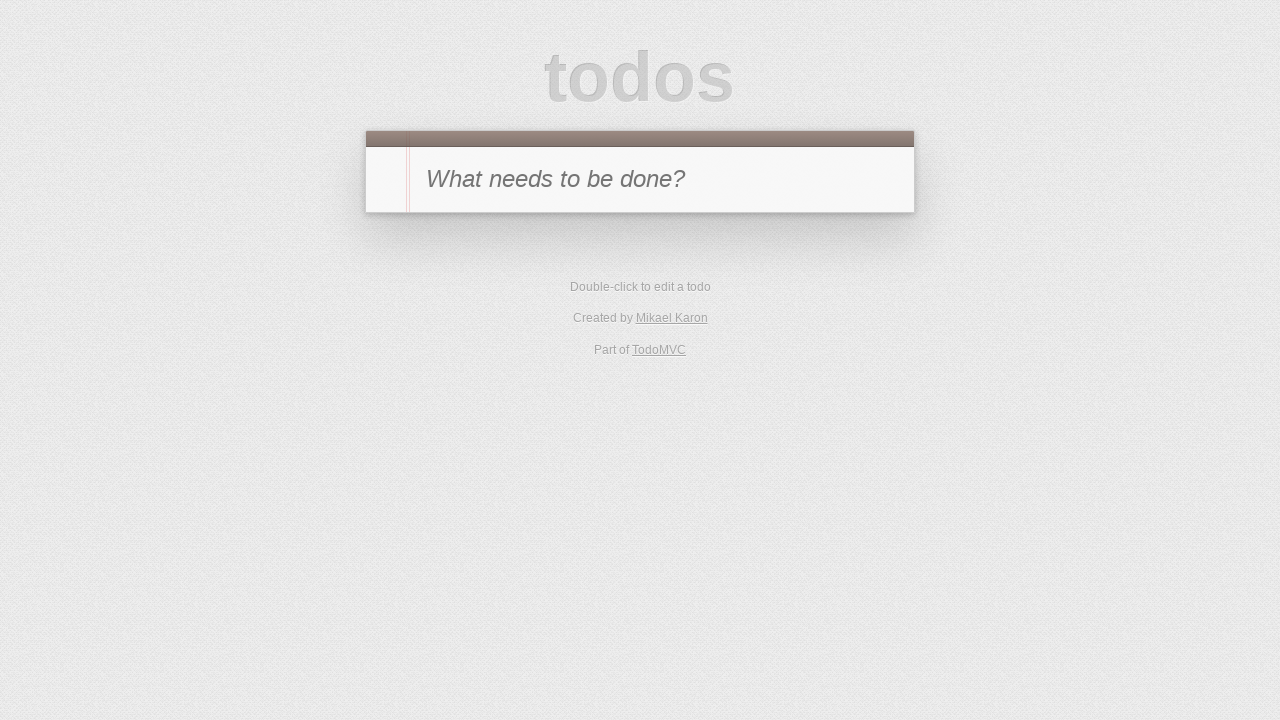

Double-clicked on task 'A' to start editing at (640, 242) on #todo-list>li >> internal:has-text="A"i
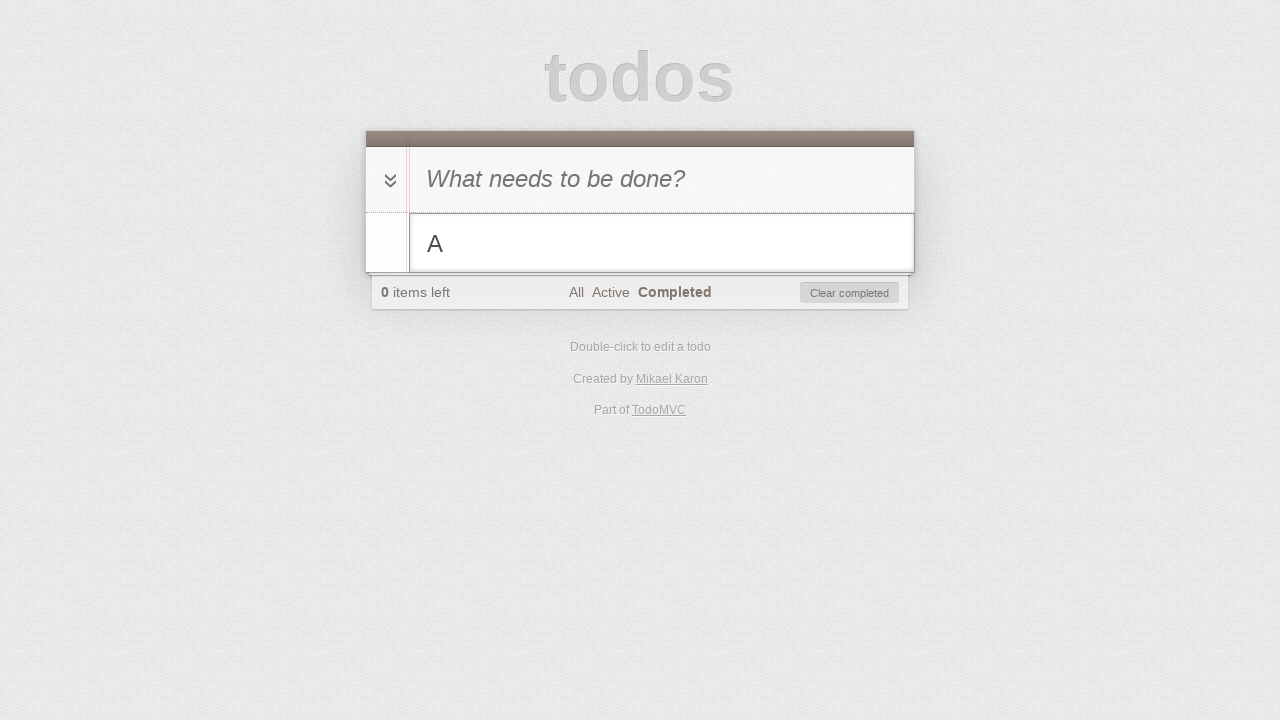

Filled edit field with 'A edited' on #todo-list>li.editing .edit
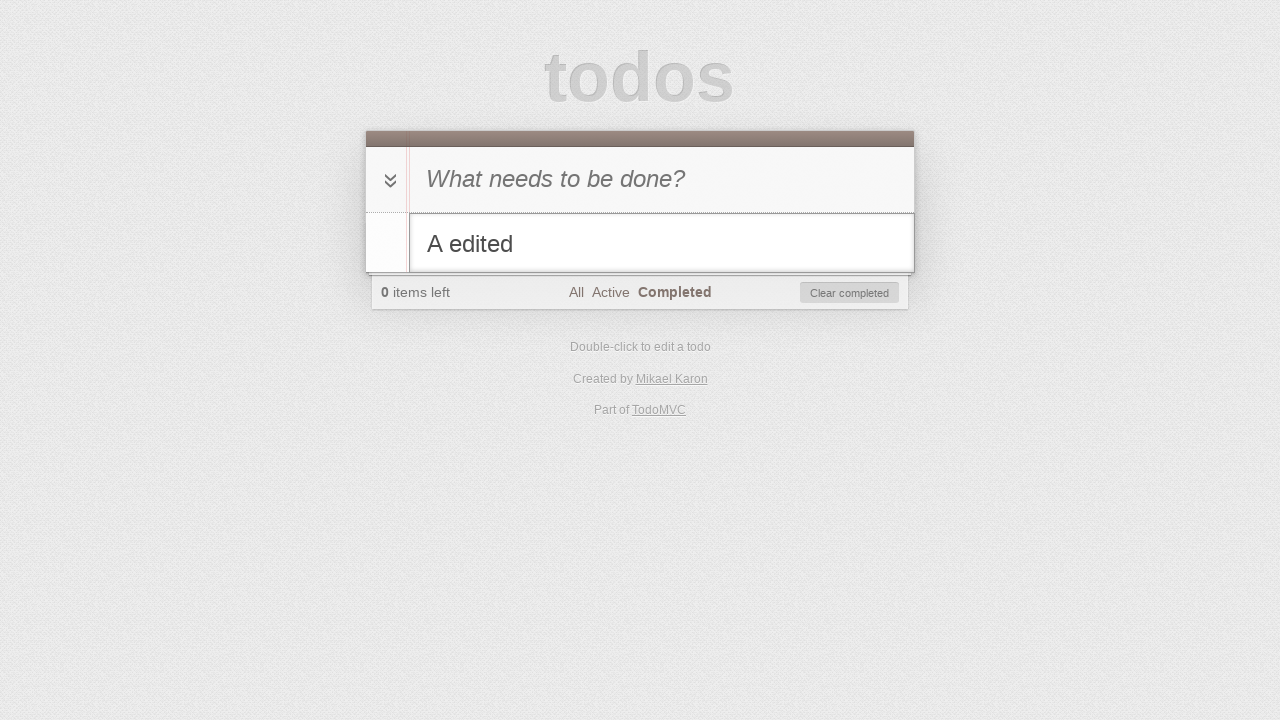

Pressed Enter to save the edited task on #todo-list>li.editing .edit
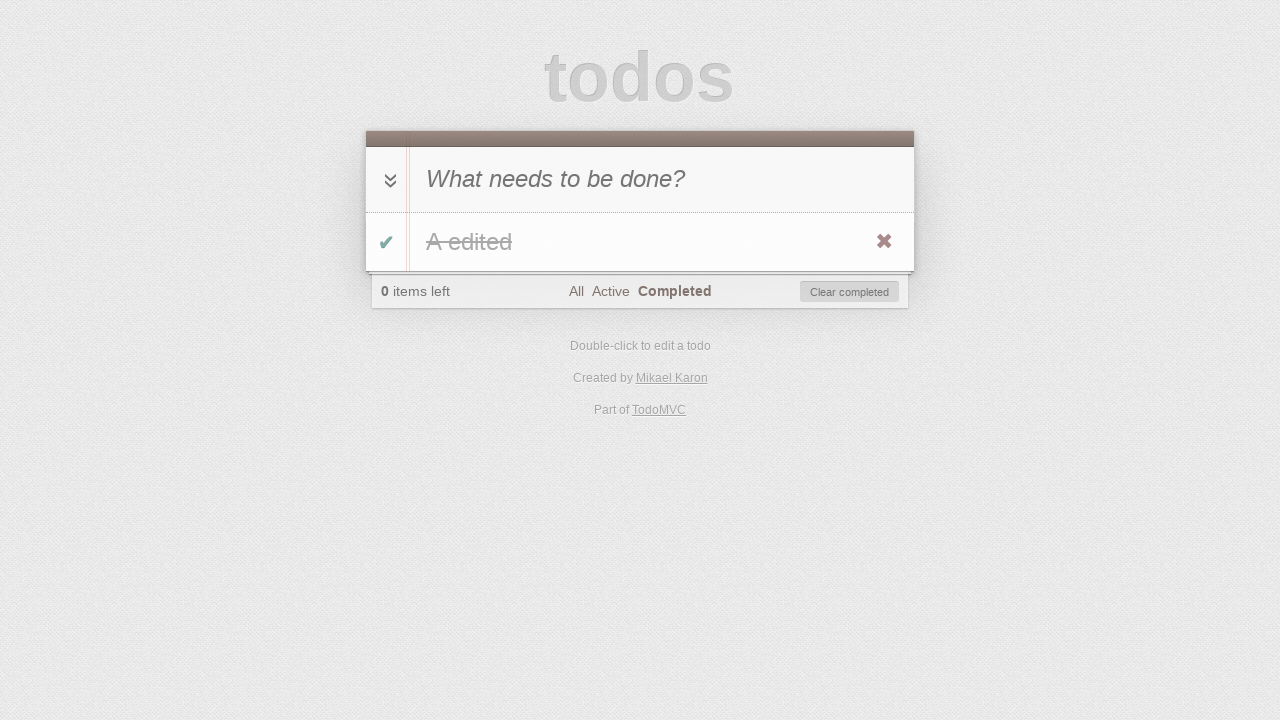

Verified edited task is displayed in the todo list
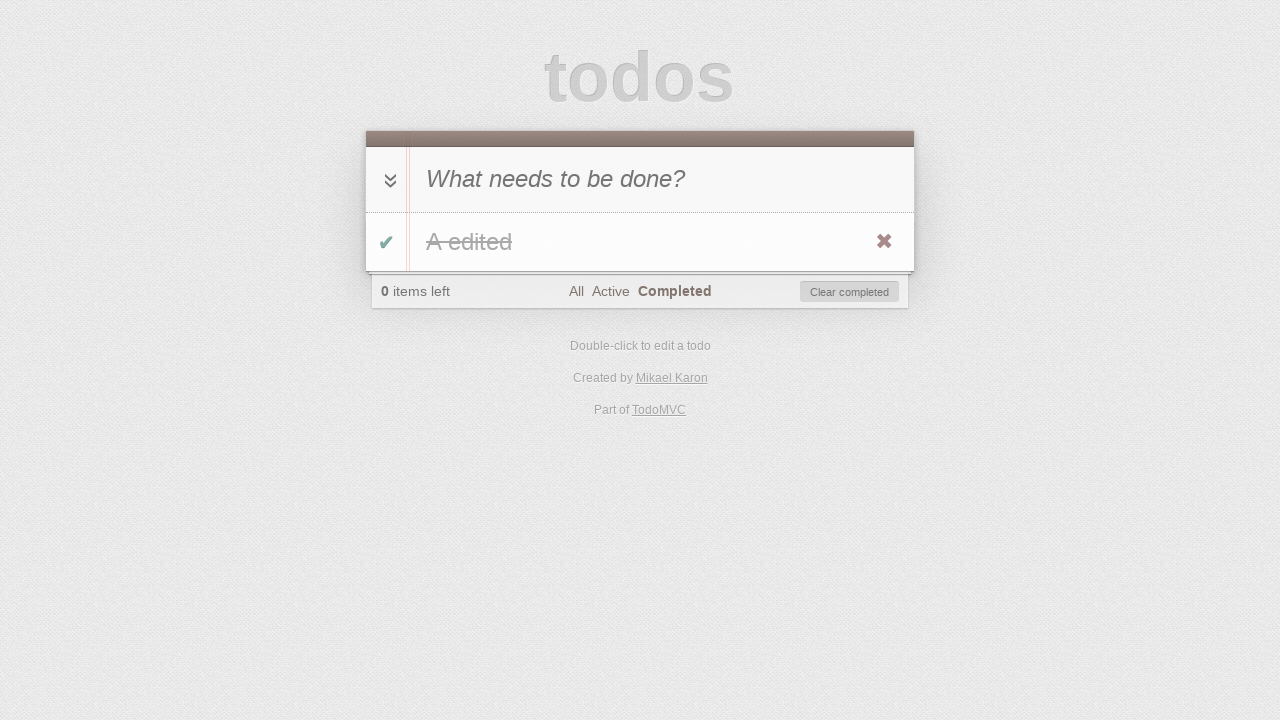

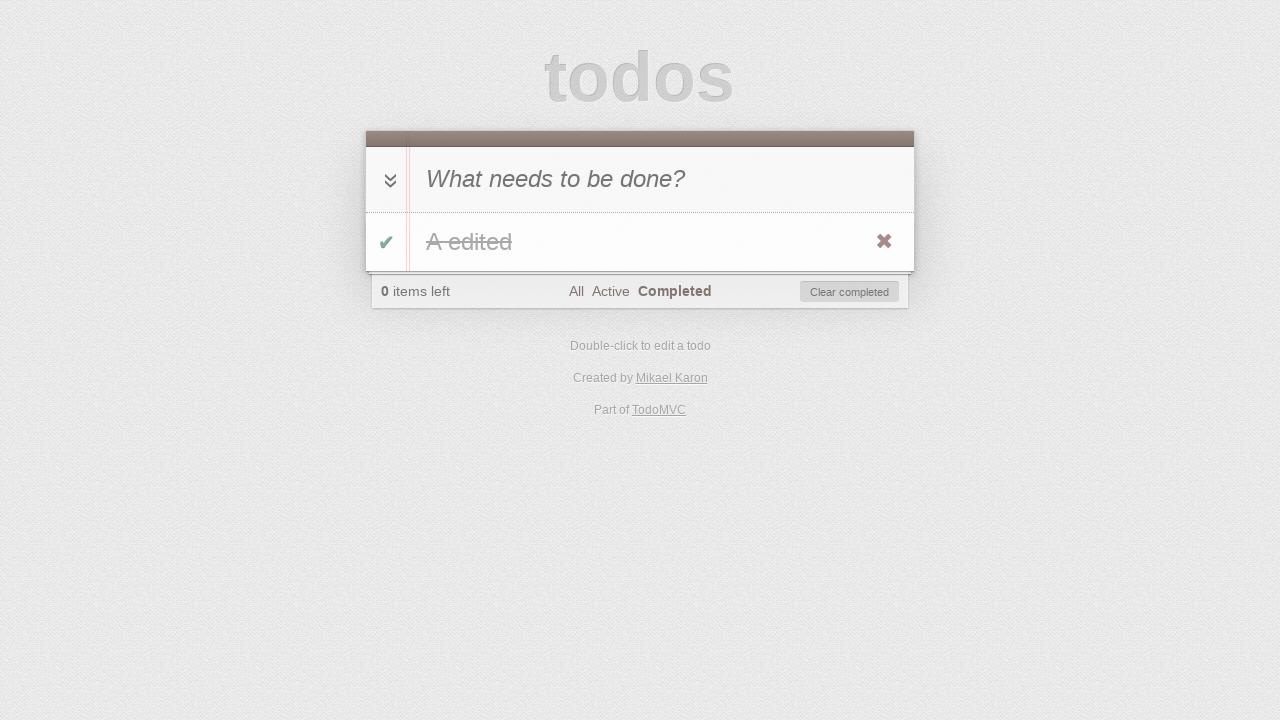